Navigates to the Heroku test site, clicks on a link containing "Testing", then clicks on the "Elemental Selenium" link

Starting URL: https://the-internet.herokuapp.com/

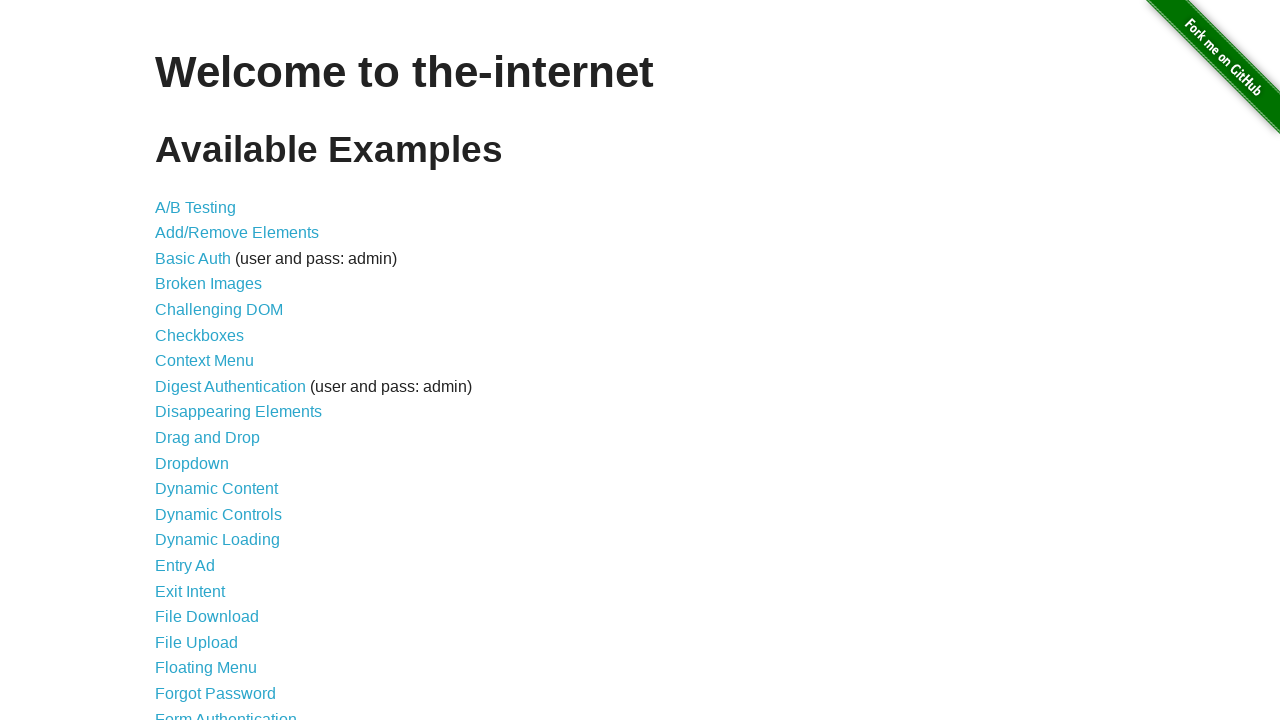

Navigated to Heroku test site
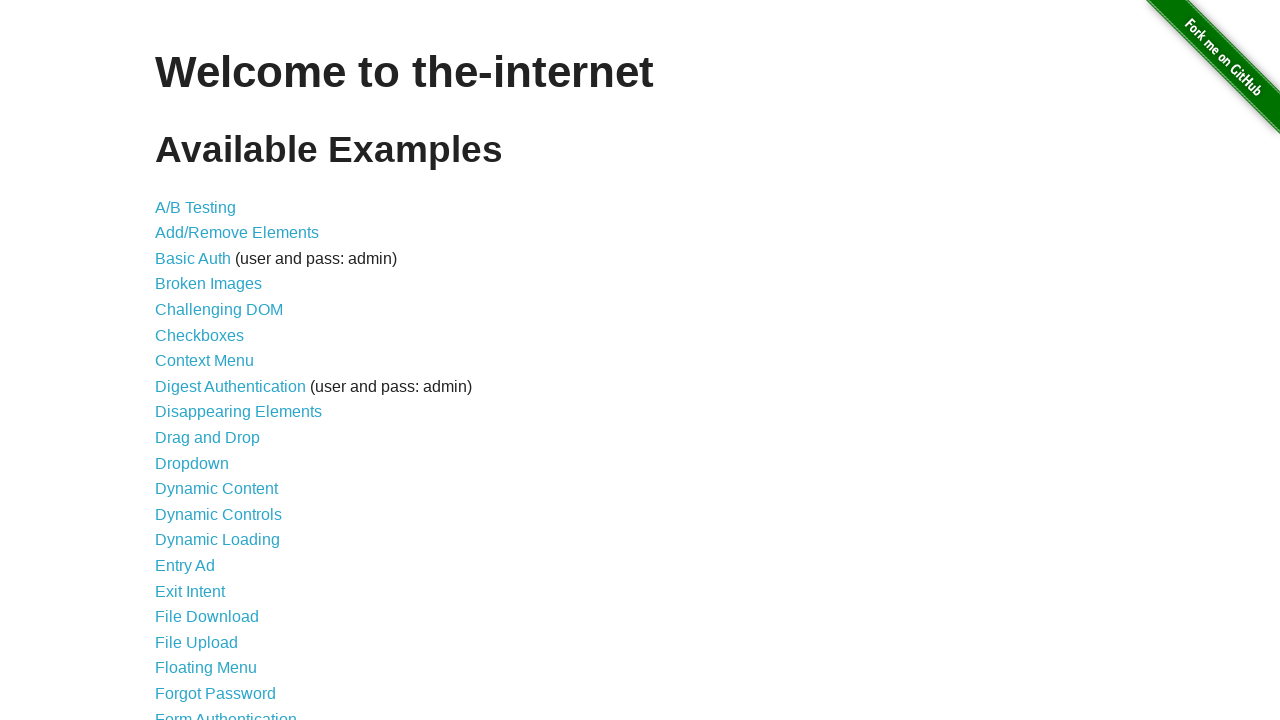

Clicked on link containing 'Testing' at (196, 207) on a:has-text('Testing')
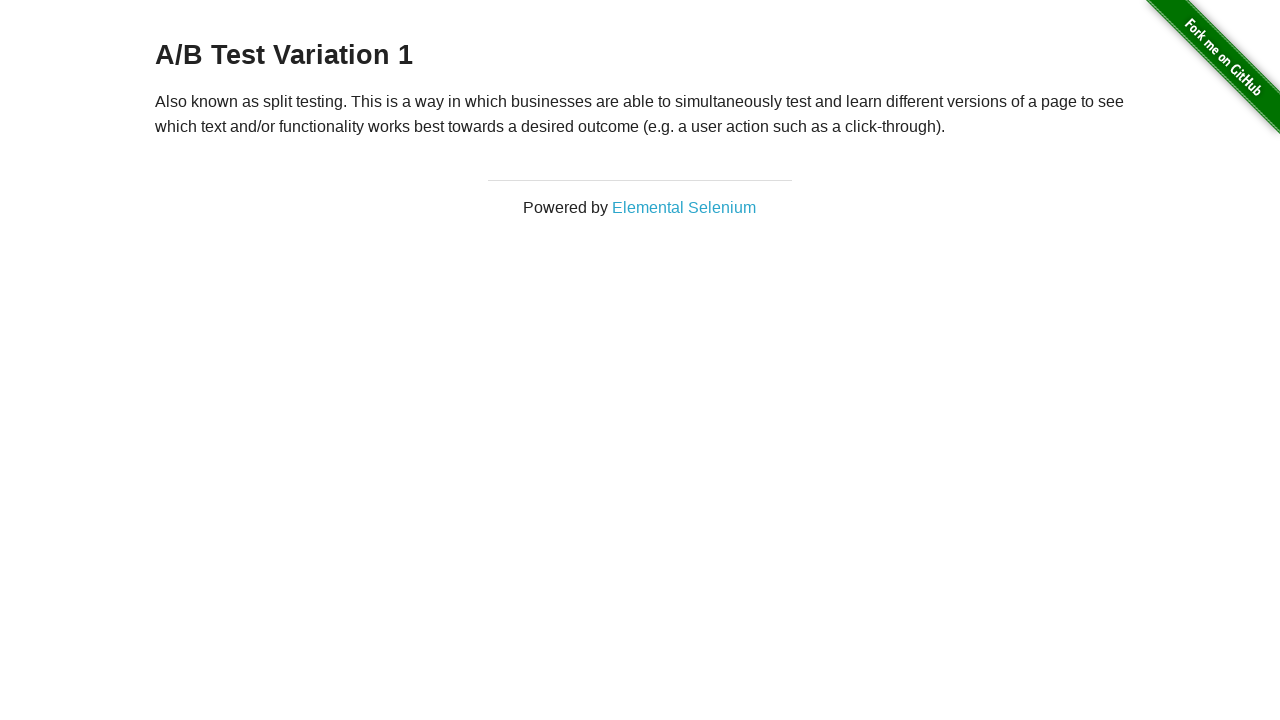

H3 element loaded on page
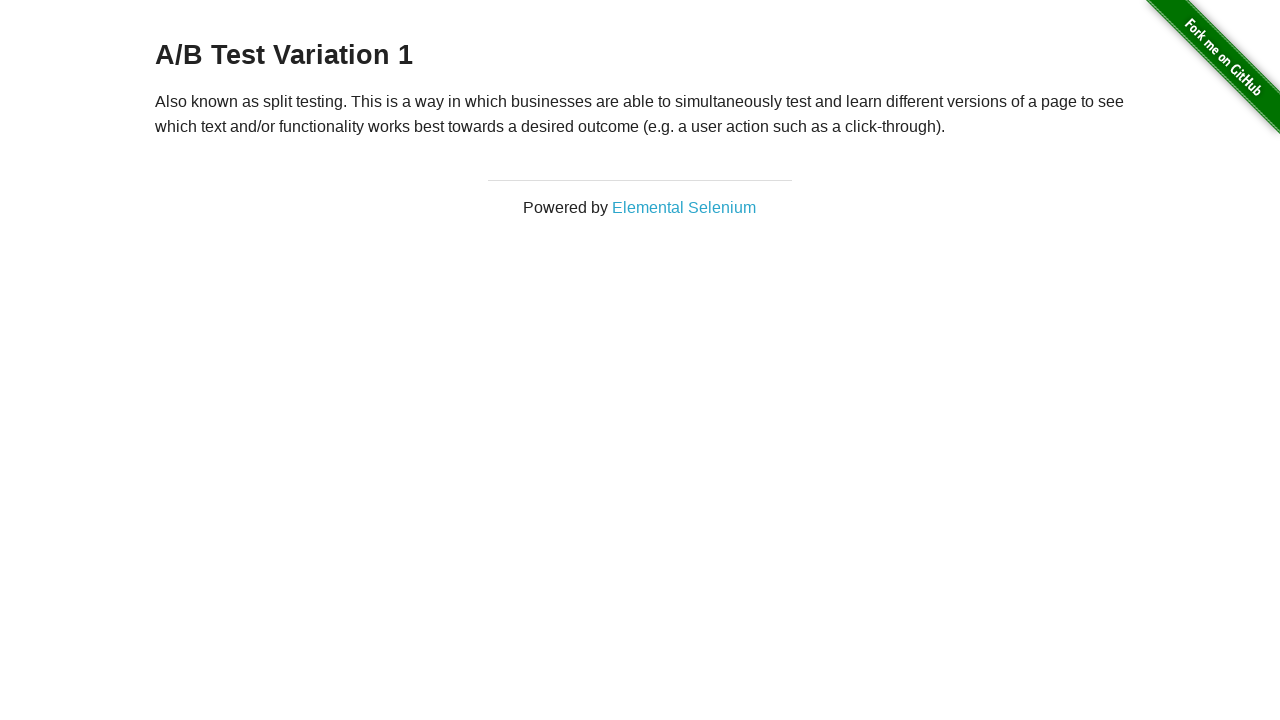

P element loaded on page
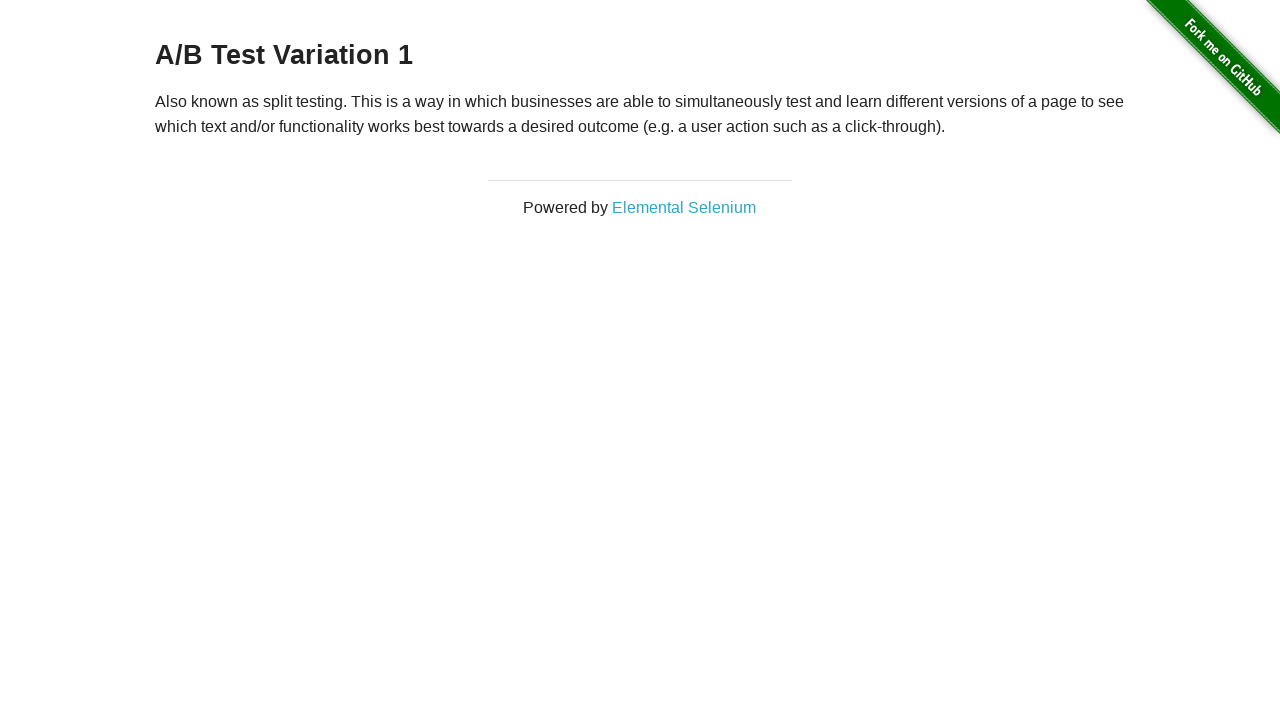

Clicked on 'Elemental Selenium' link at (684, 207) on a:text('Elemental Selenium')
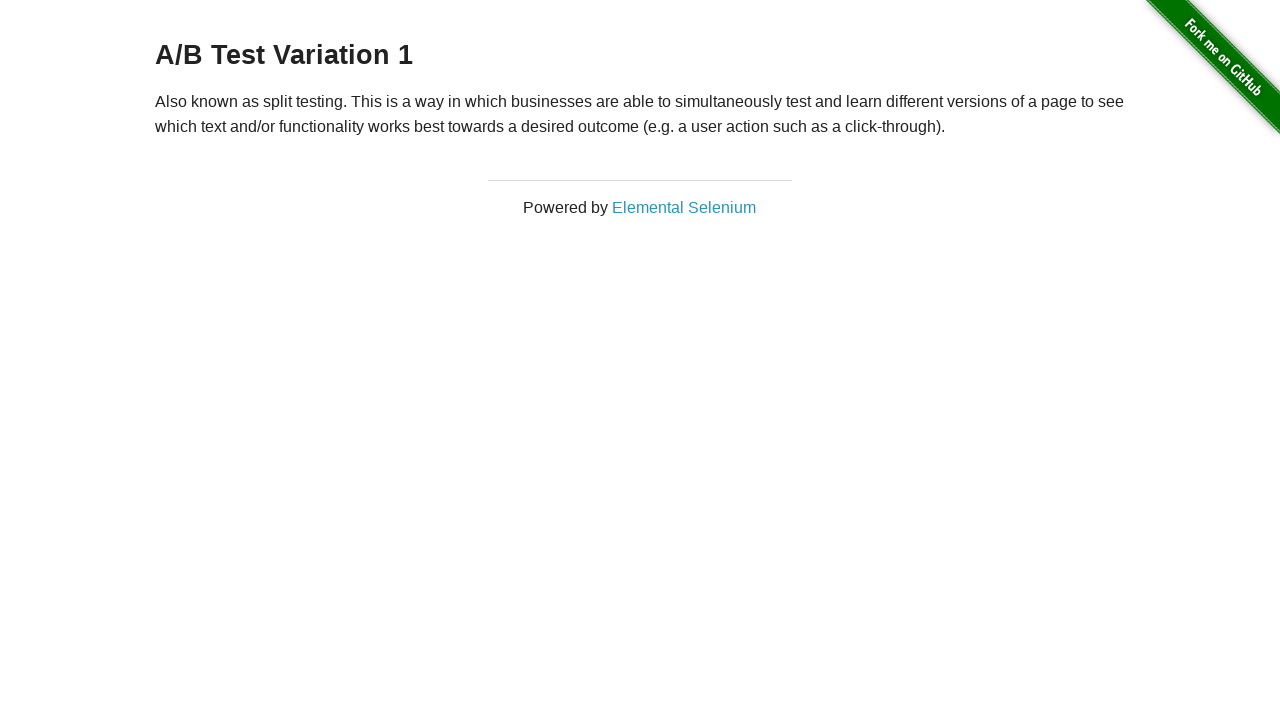

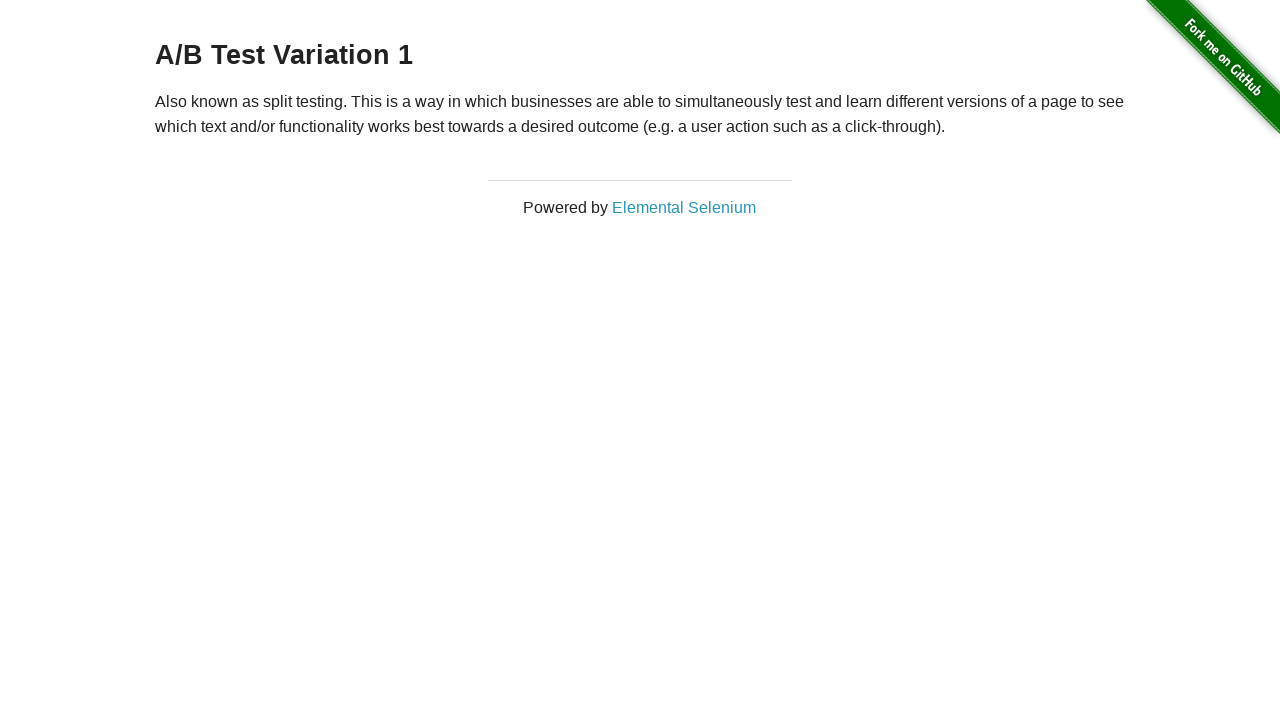